Tests the datepicker by clicking the date input to open the calendar, navigating to a future month by clicking the Next button multiple times, and selecting a random day.

Starting URL: https://jqueryui.com/datepicker/

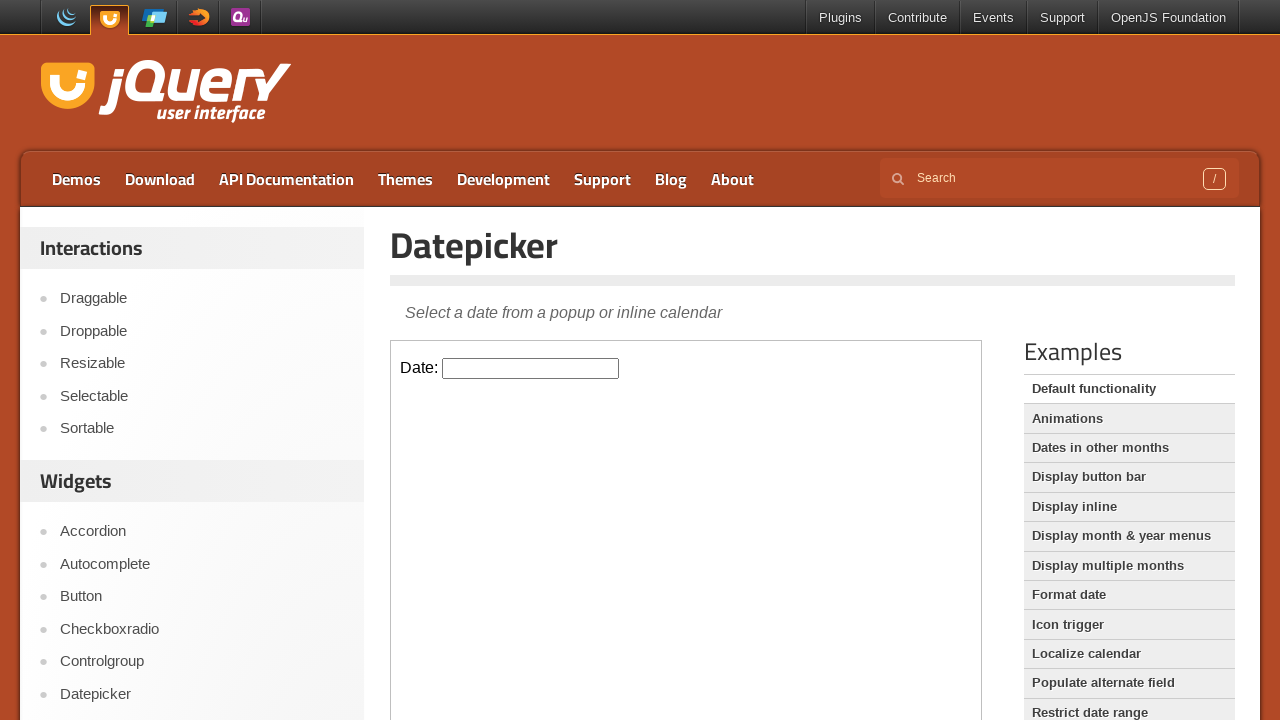

Located the demo iframe
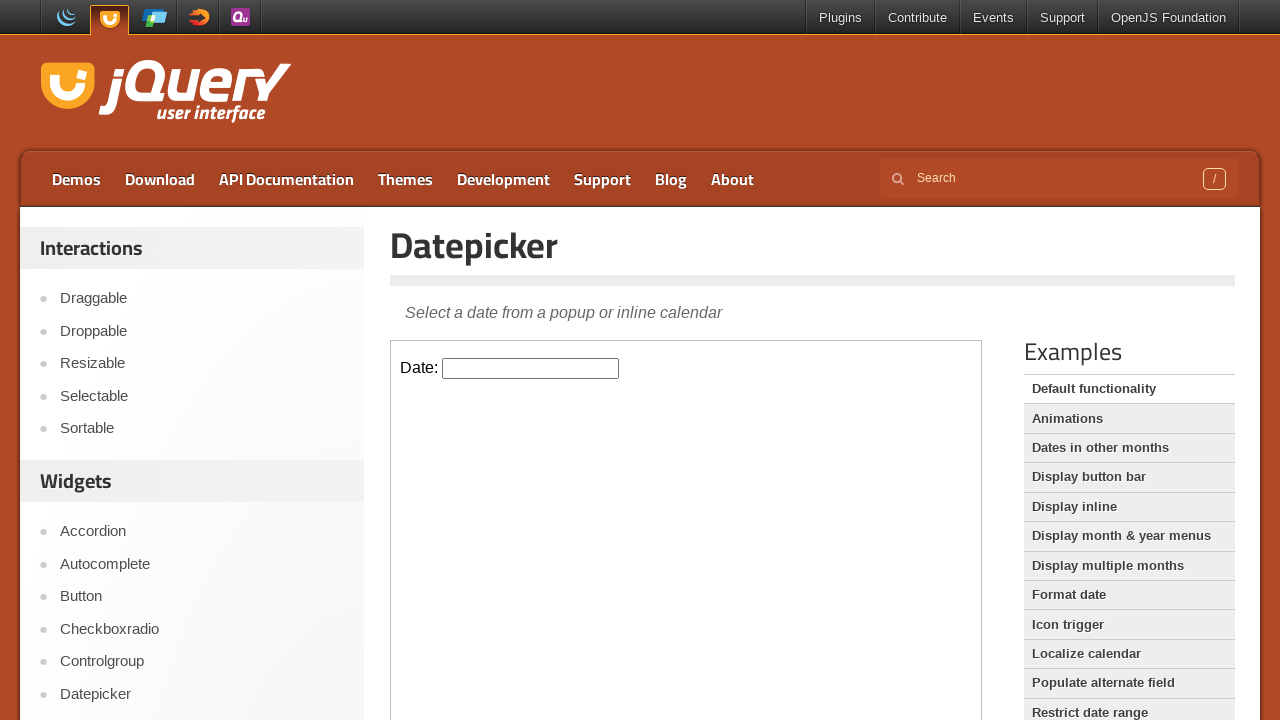

Clicked on the date input to open the datepicker calendar at (531, 368) on .demo-frame >> internal:control=enter-frame >> #datepicker
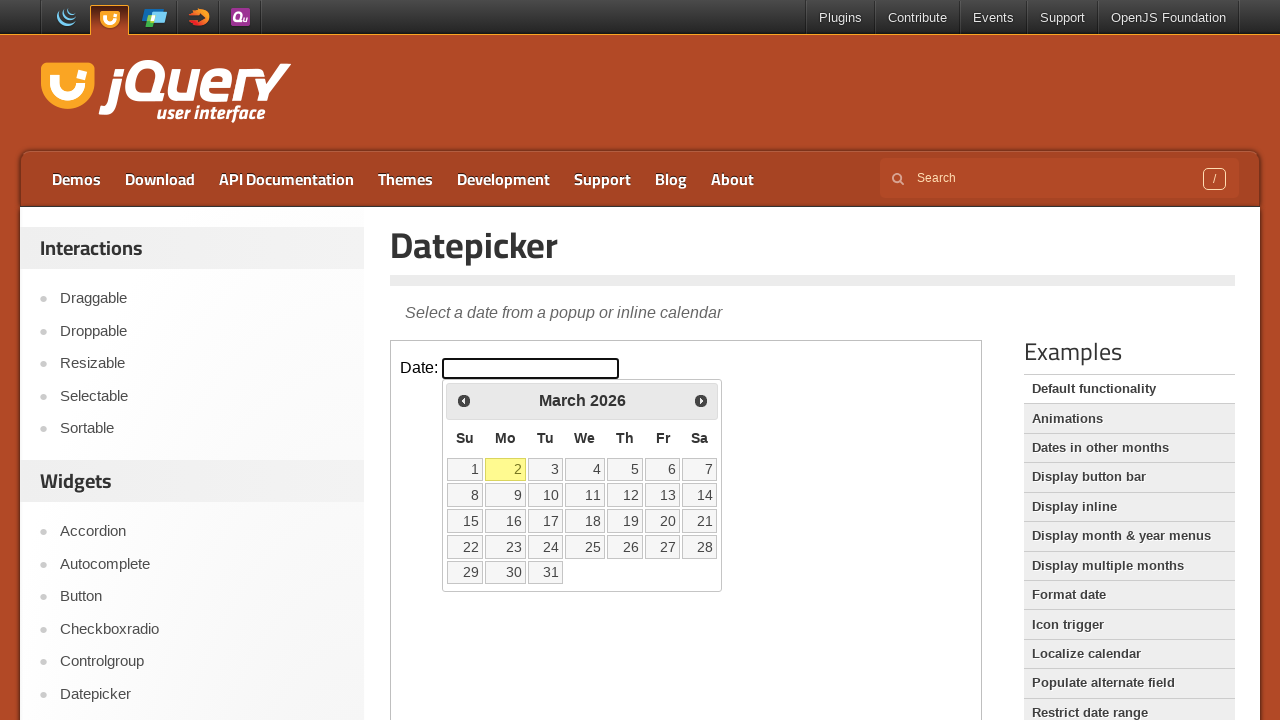

Waited for datepicker to fully load
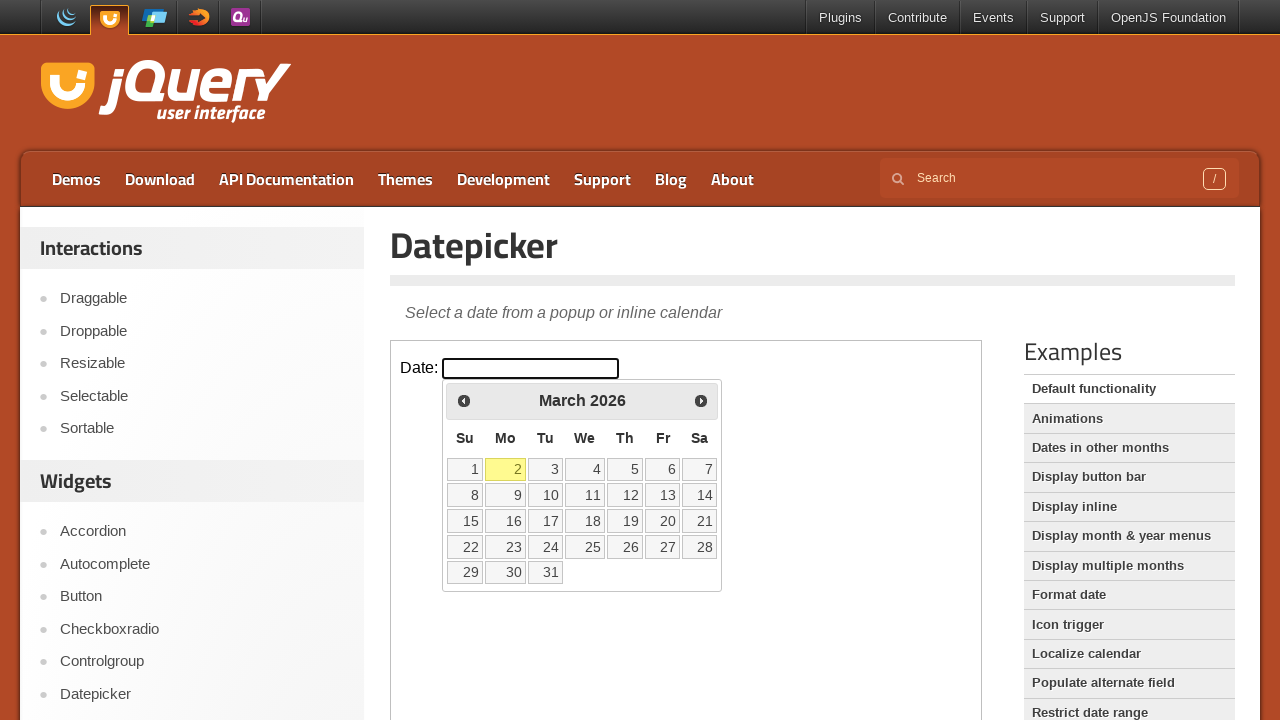

Clicked Next button to navigate to future month (1/4) at (701, 400) on .demo-frame >> internal:control=enter-frame >> [title="Next"]
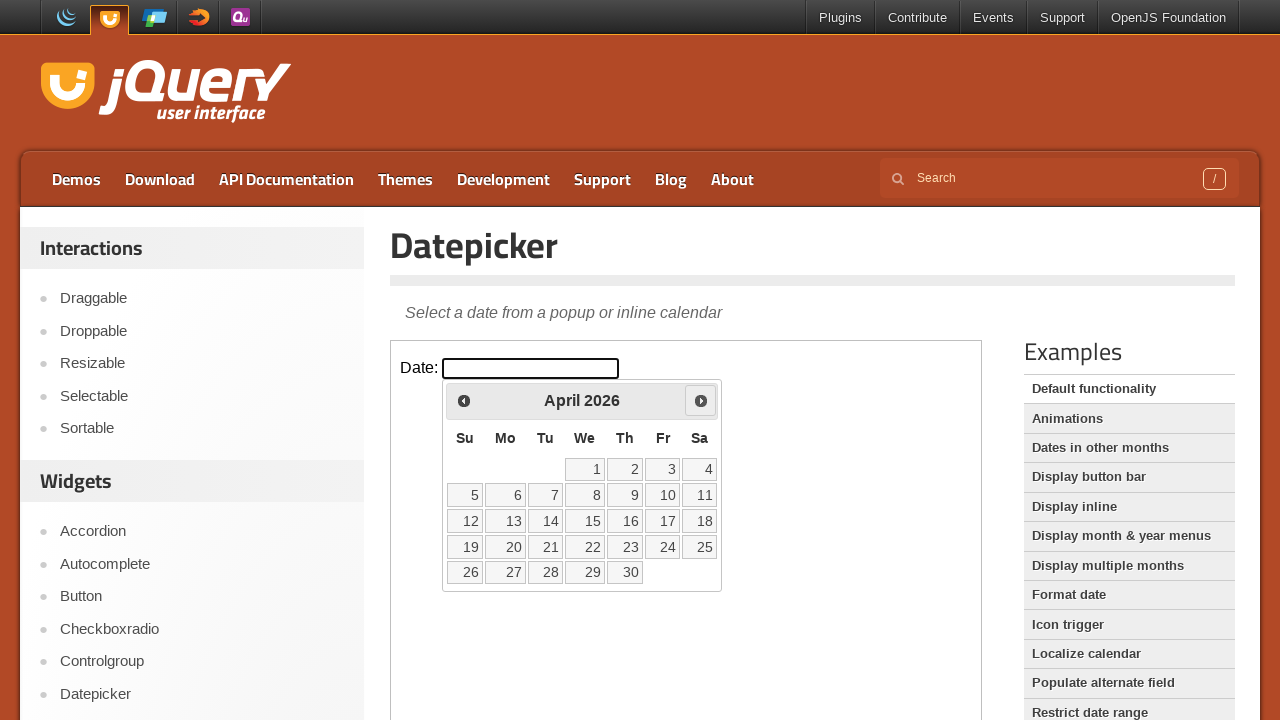

Waited for month navigation animation
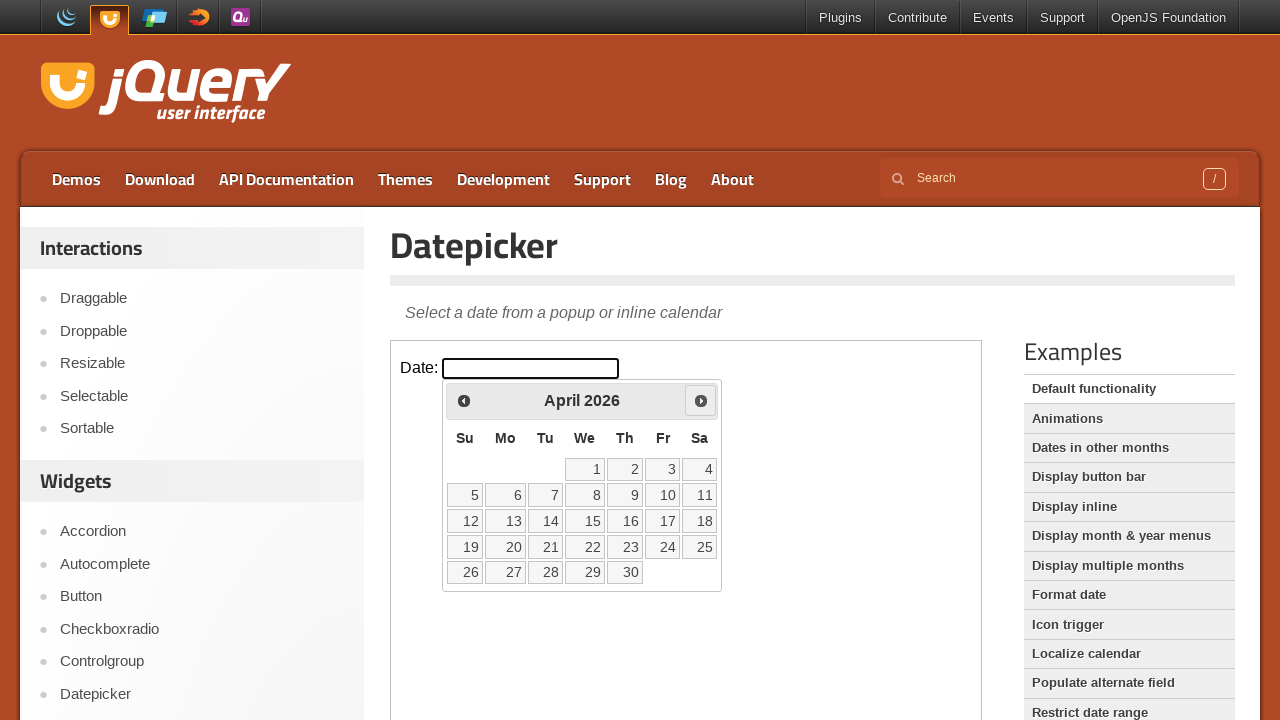

Clicked Next button to navigate to future month (2/4) at (701, 400) on .demo-frame >> internal:control=enter-frame >> [title="Next"]
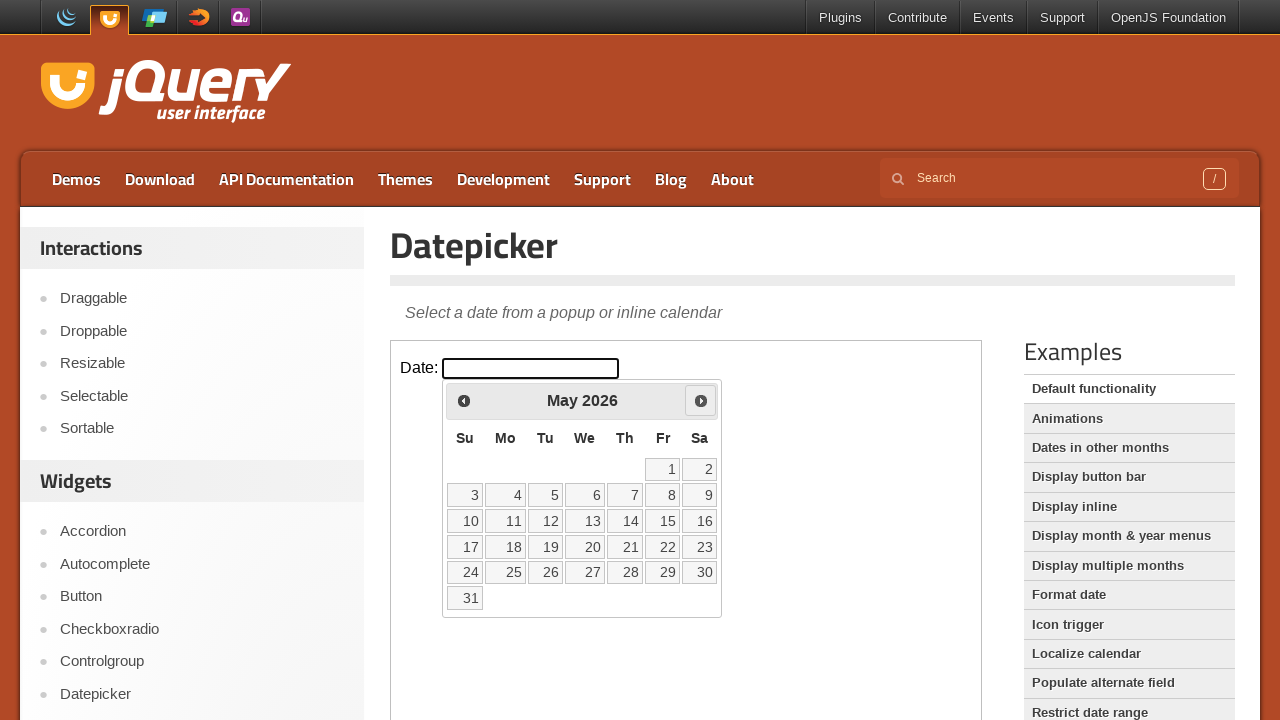

Waited for month navigation animation
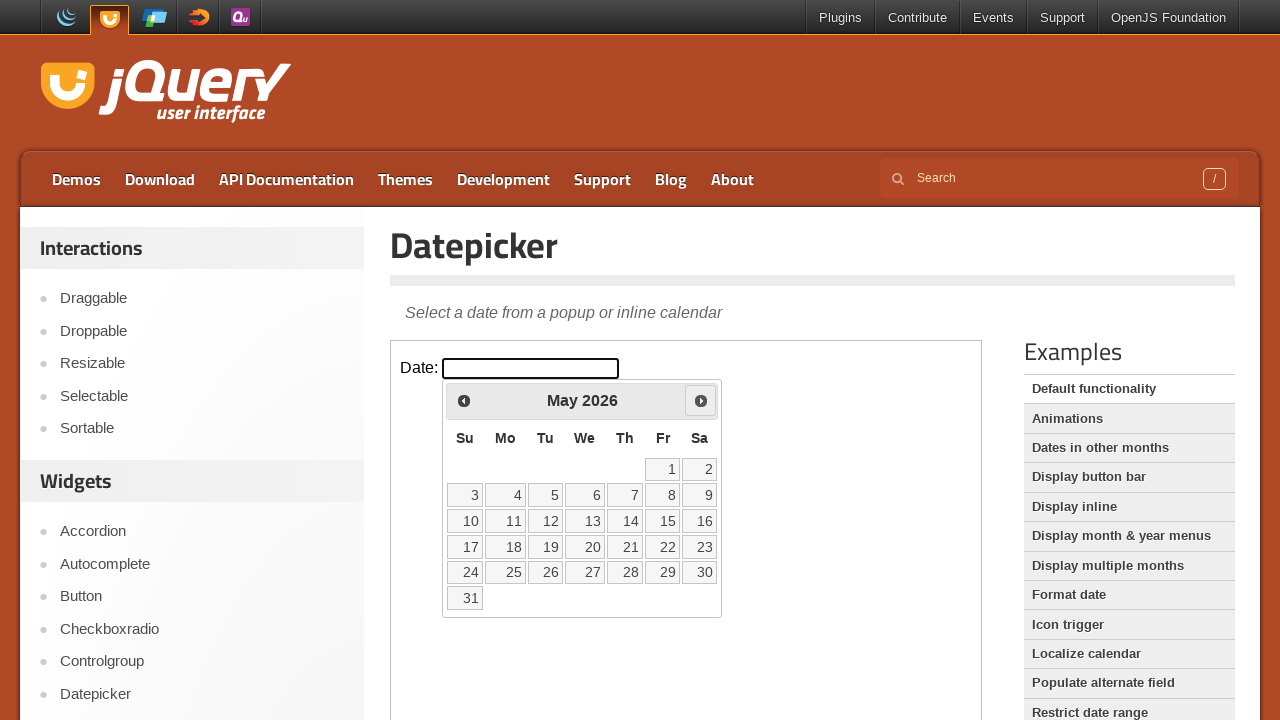

Clicked Next button to navigate to future month (3/4) at (701, 400) on .demo-frame >> internal:control=enter-frame >> [title="Next"]
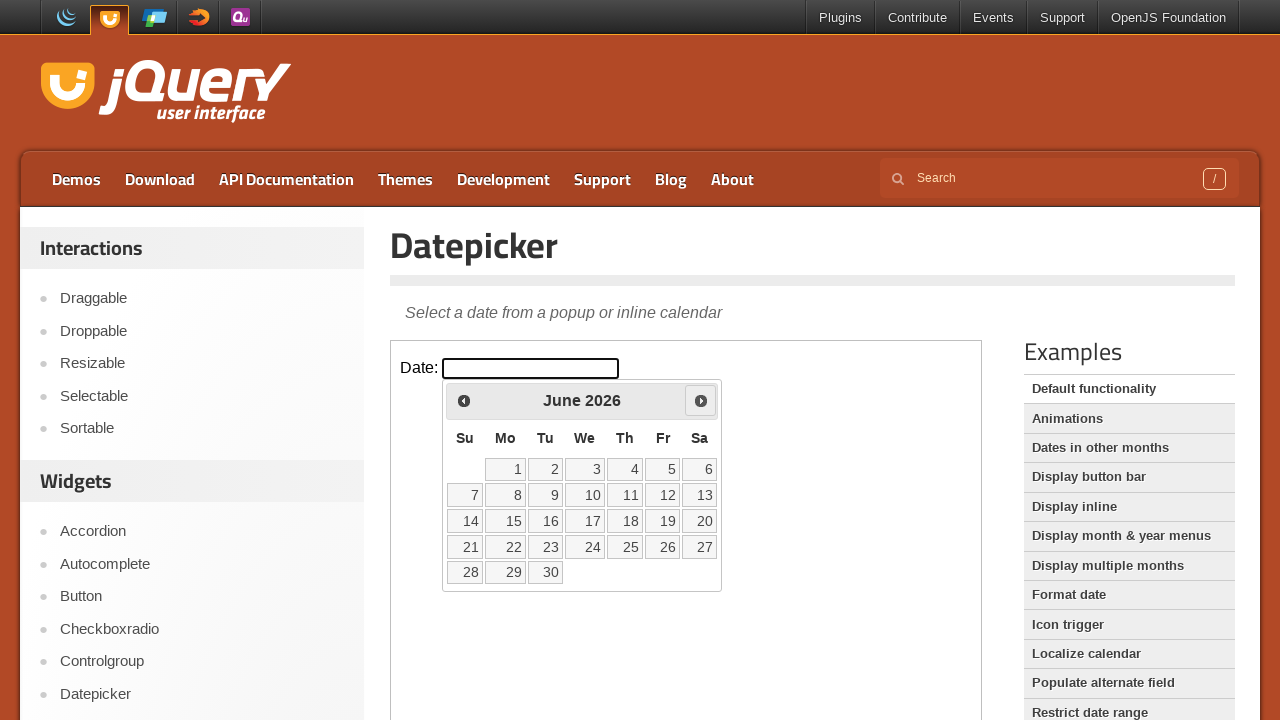

Waited for month navigation animation
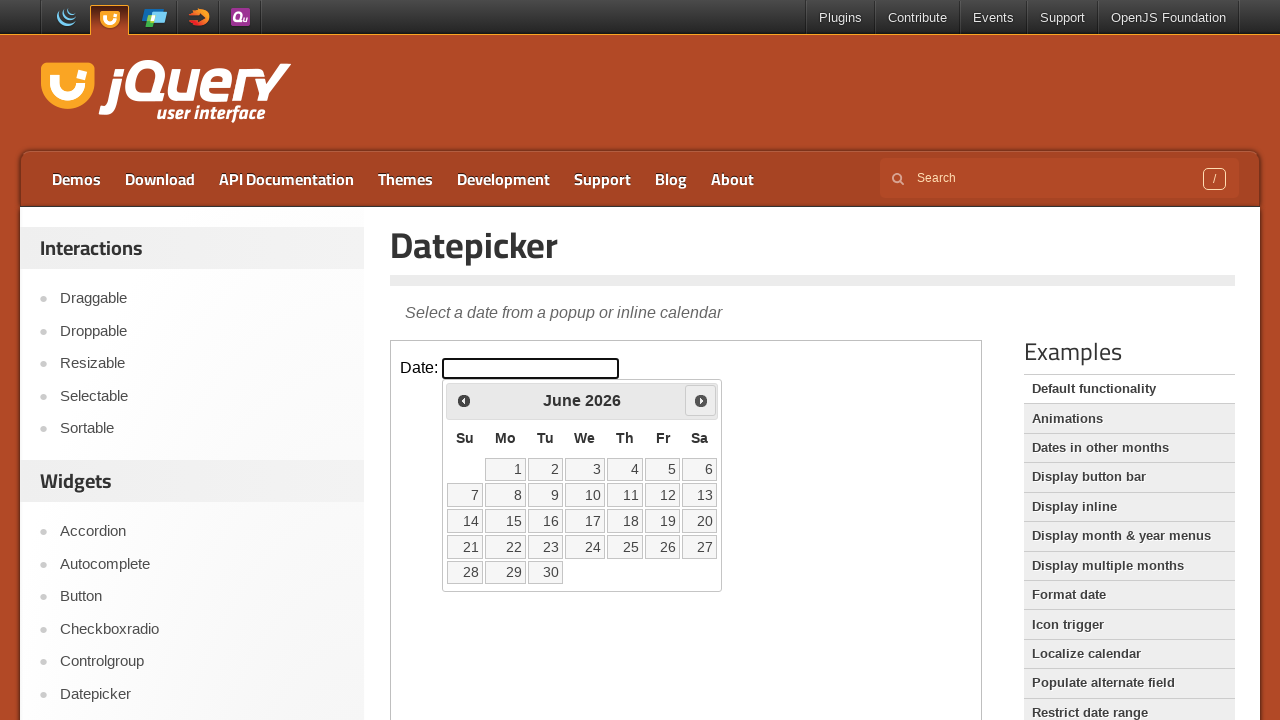

Clicked Next button to navigate to future month (4/4) at (701, 400) on .demo-frame >> internal:control=enter-frame >> [title="Next"]
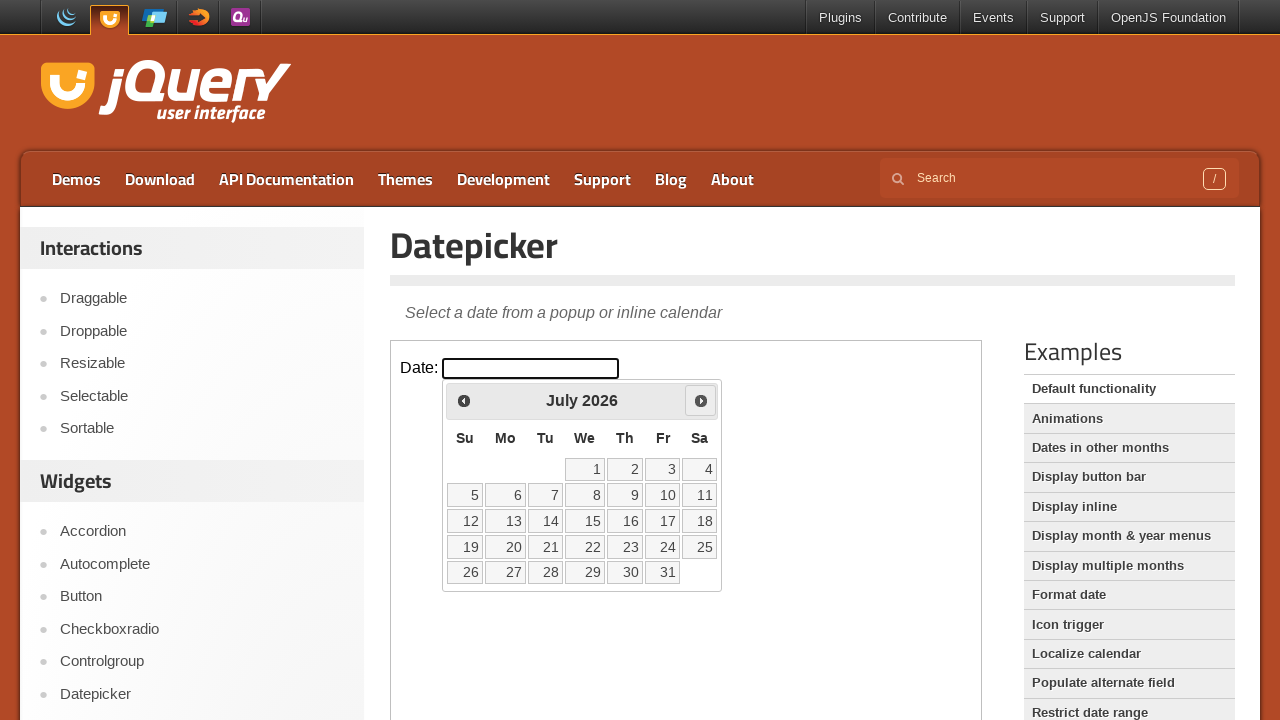

Waited for month navigation animation
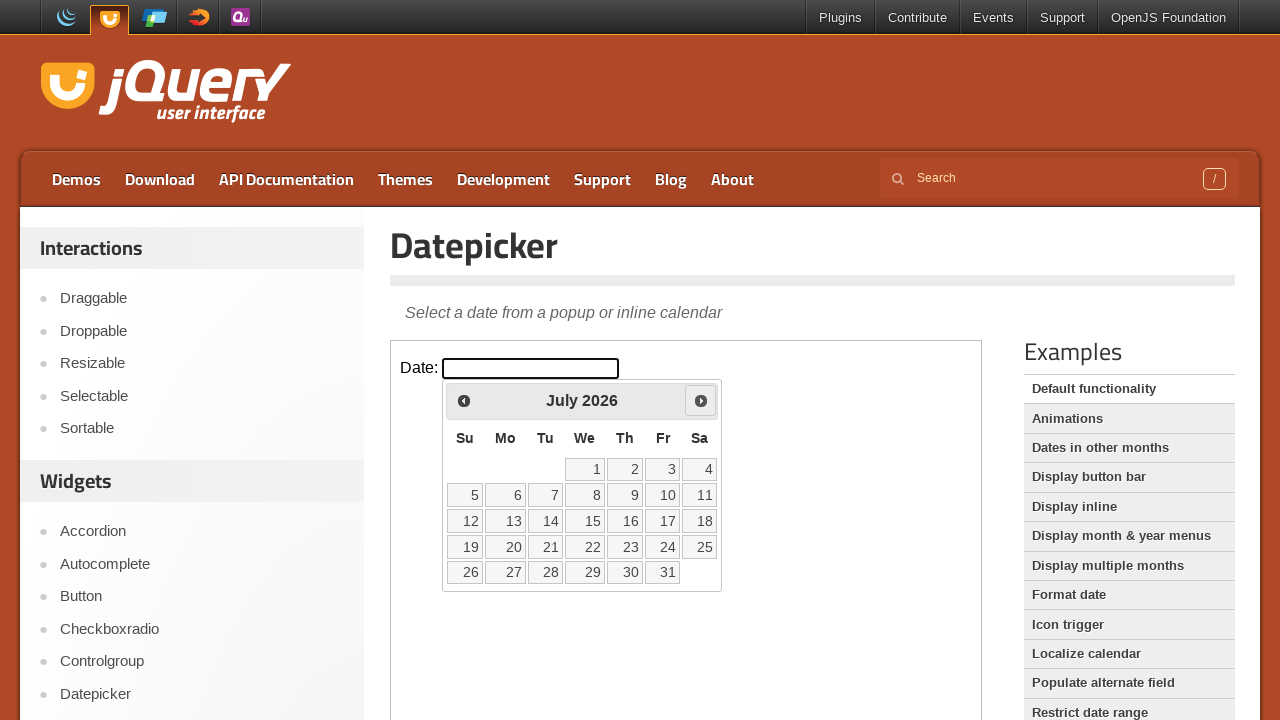

Selected day 22 from the calendar at (585, 547) on .demo-frame >> internal:control=enter-frame >> text="22"
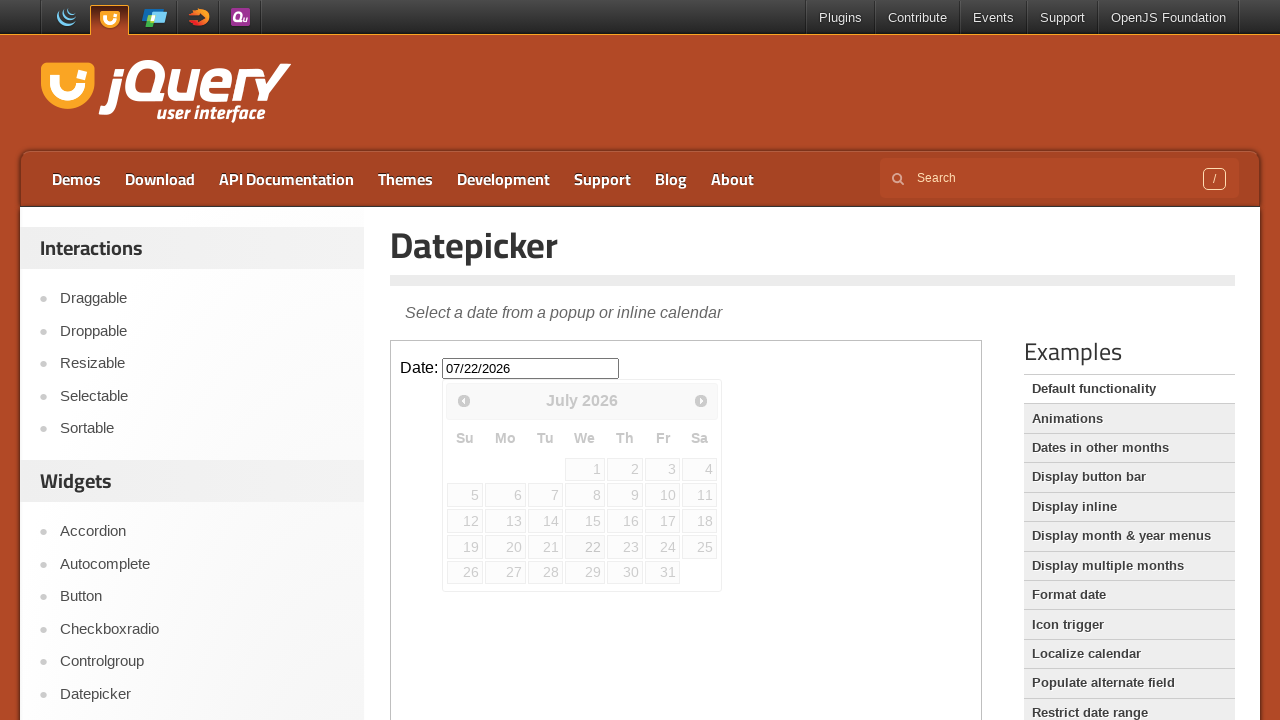

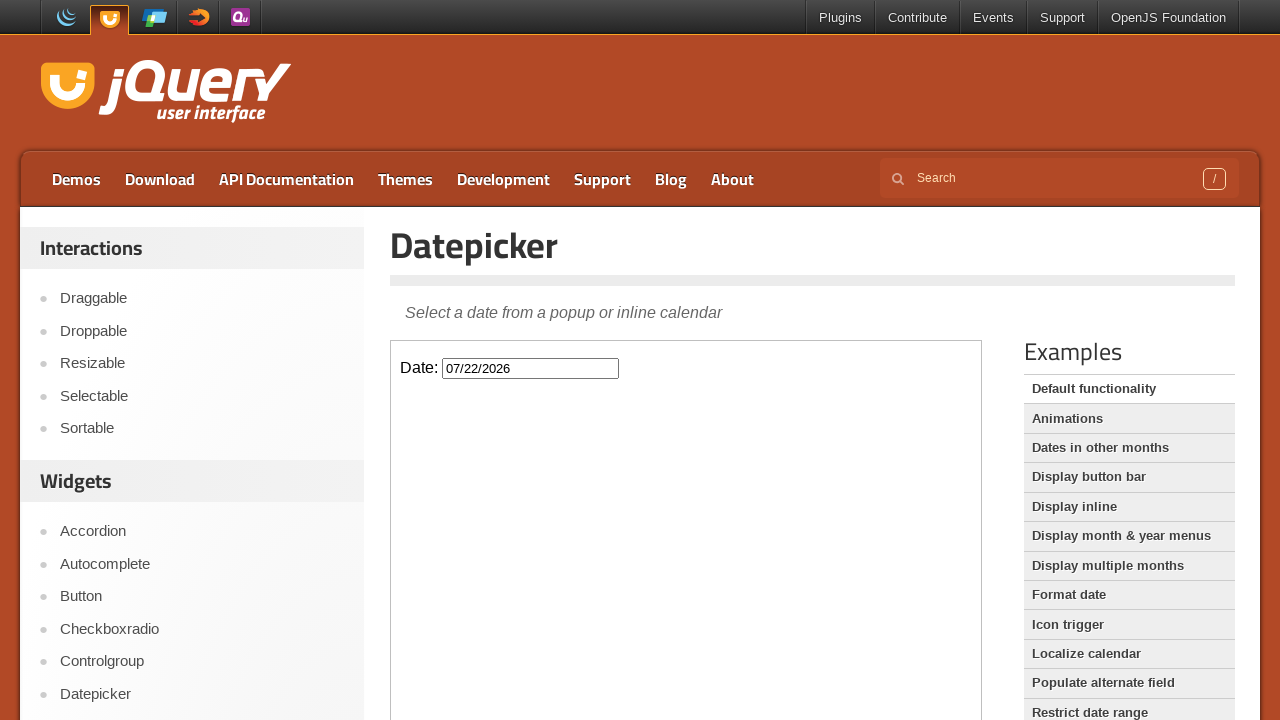